Tests drag and drop functionality by dragging an element to a drop zone.

Starting URL: https://testautomationpractice.blogspot.com/

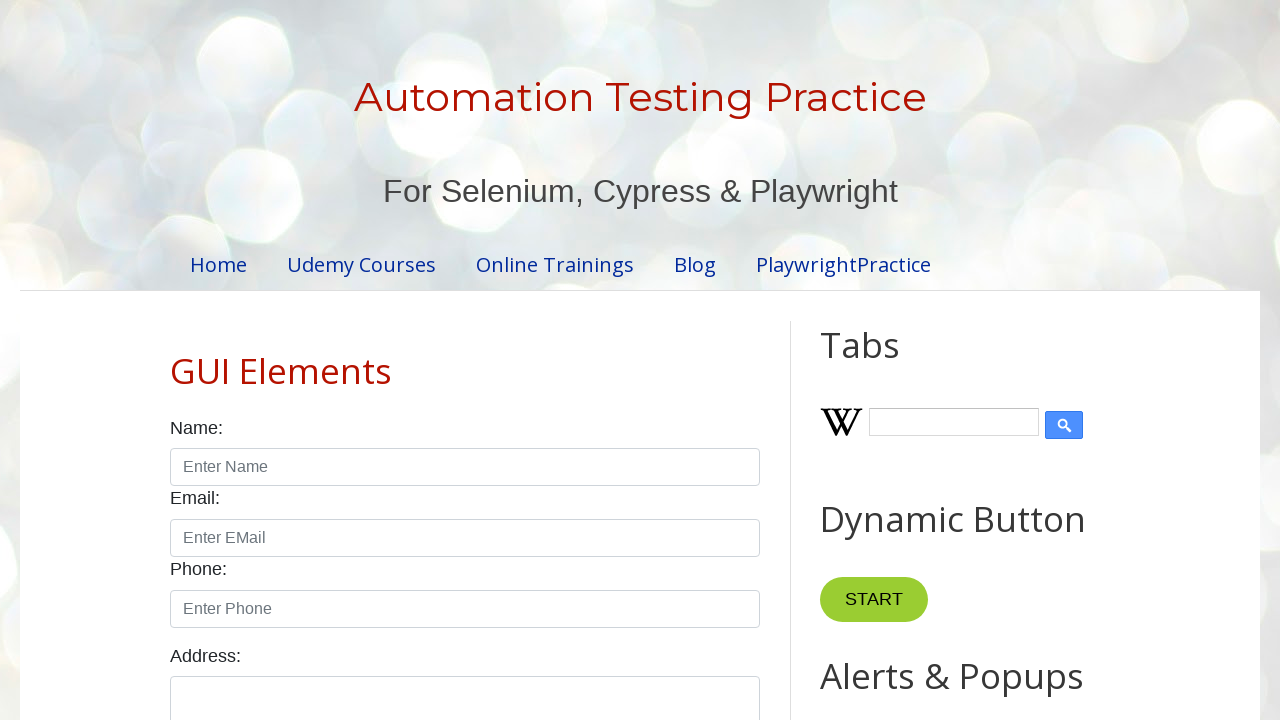

Clicked on the draggable element at (870, 361) on xpath=//div[@id='draggable']
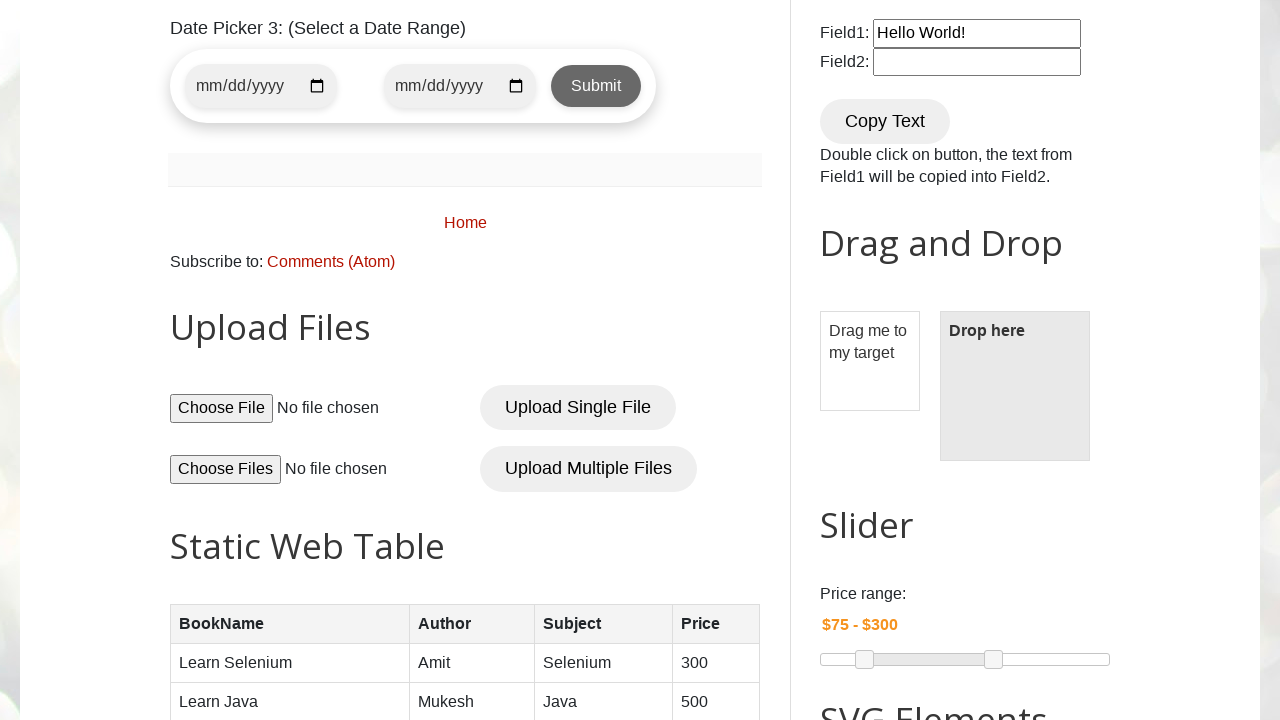

Dragged element to drop zone at (1015, 386)
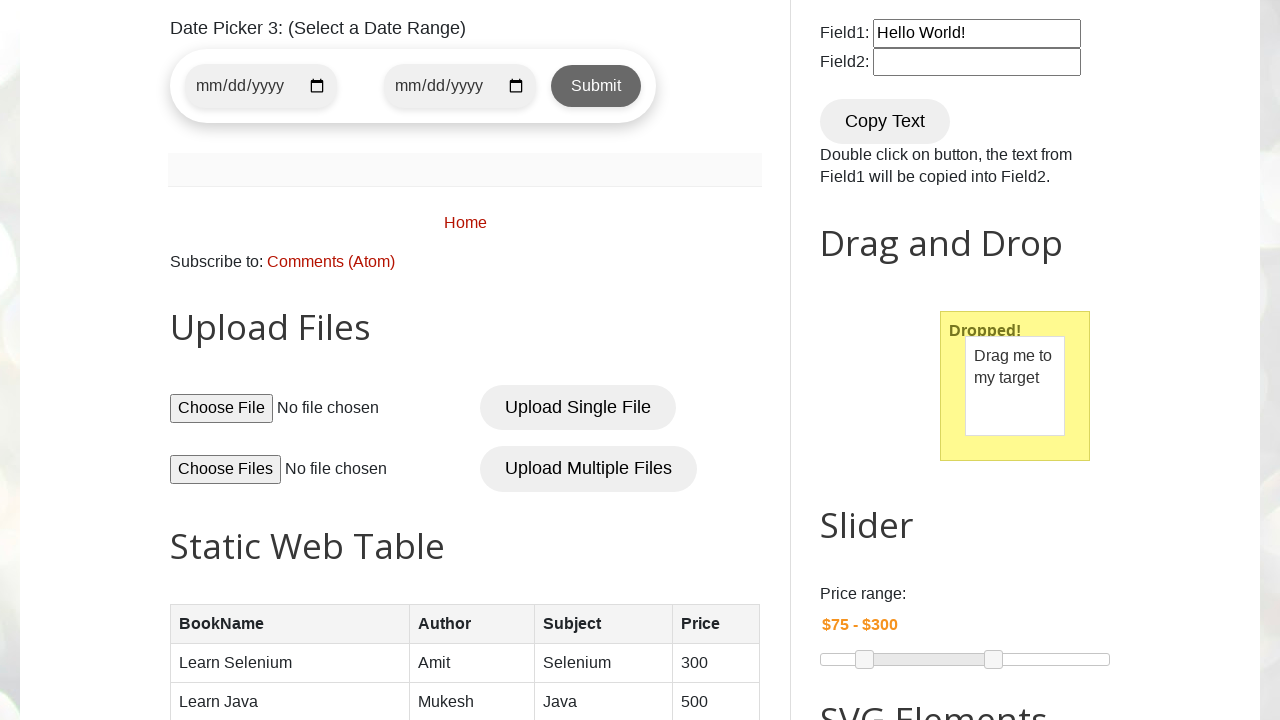

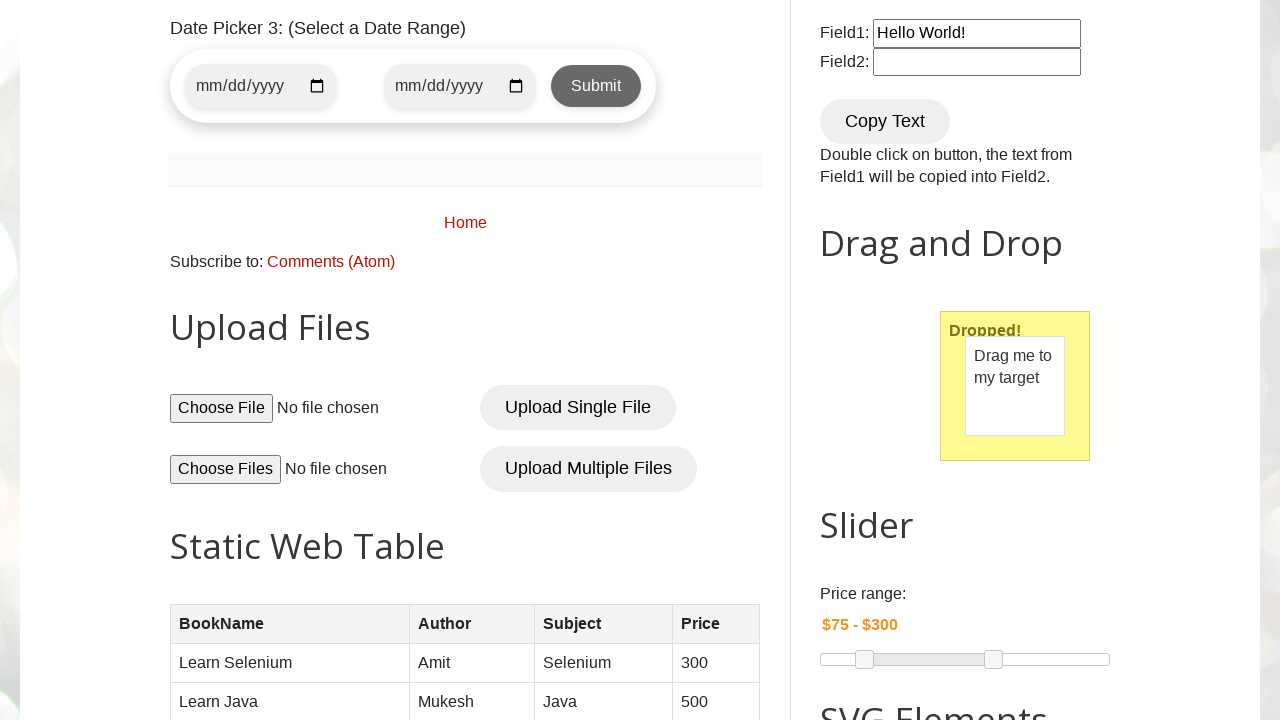